Tests the forgot password flow by clicking the forgot password link, filling out the reset form with name, email, and phone number, and submitting to verify the confirmation message appears

Starting URL: https://rahulshettyacademy.com/locatorspractice/

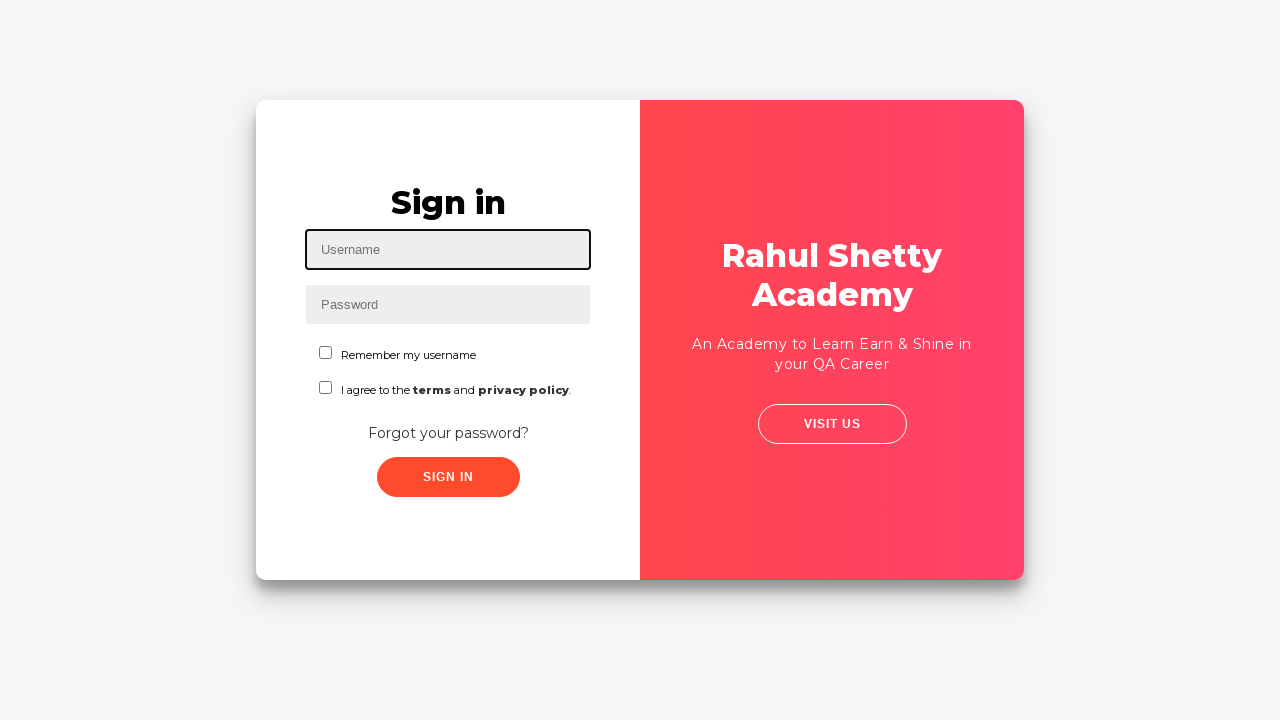

Clicked 'Forgot your password?' link at (448, 433) on text=Forgot your password?
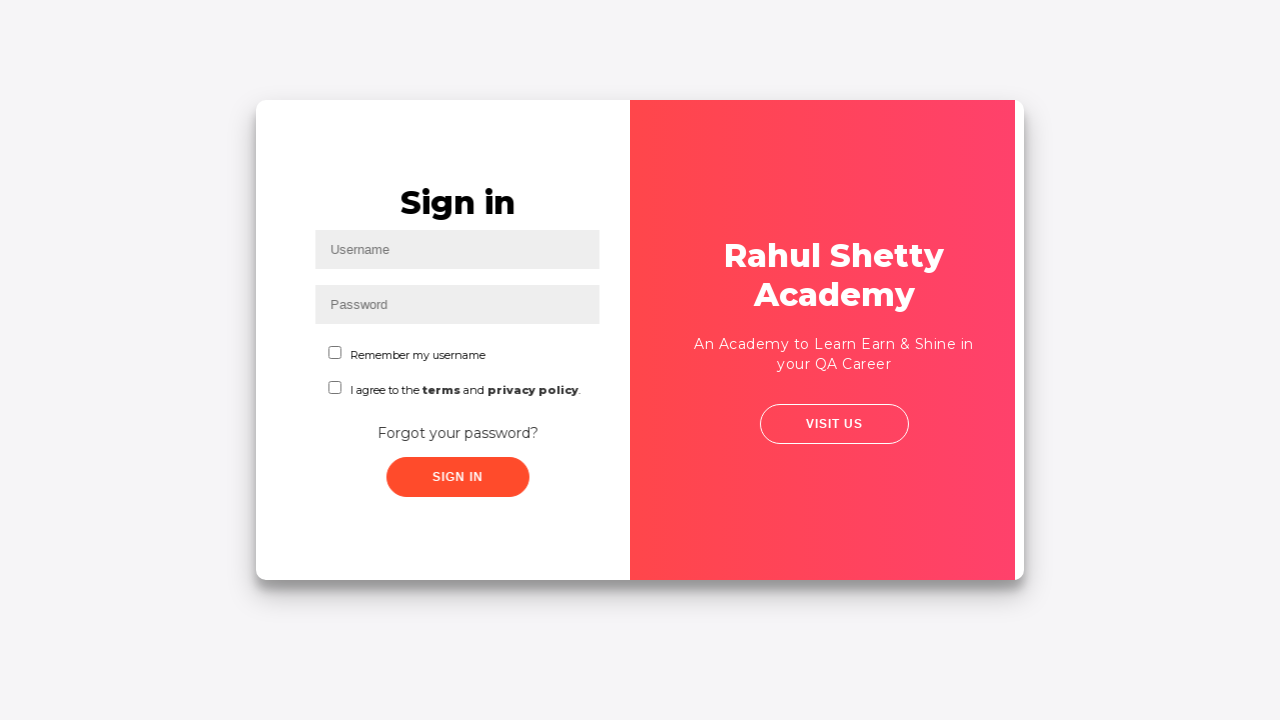

Reset password button became visible
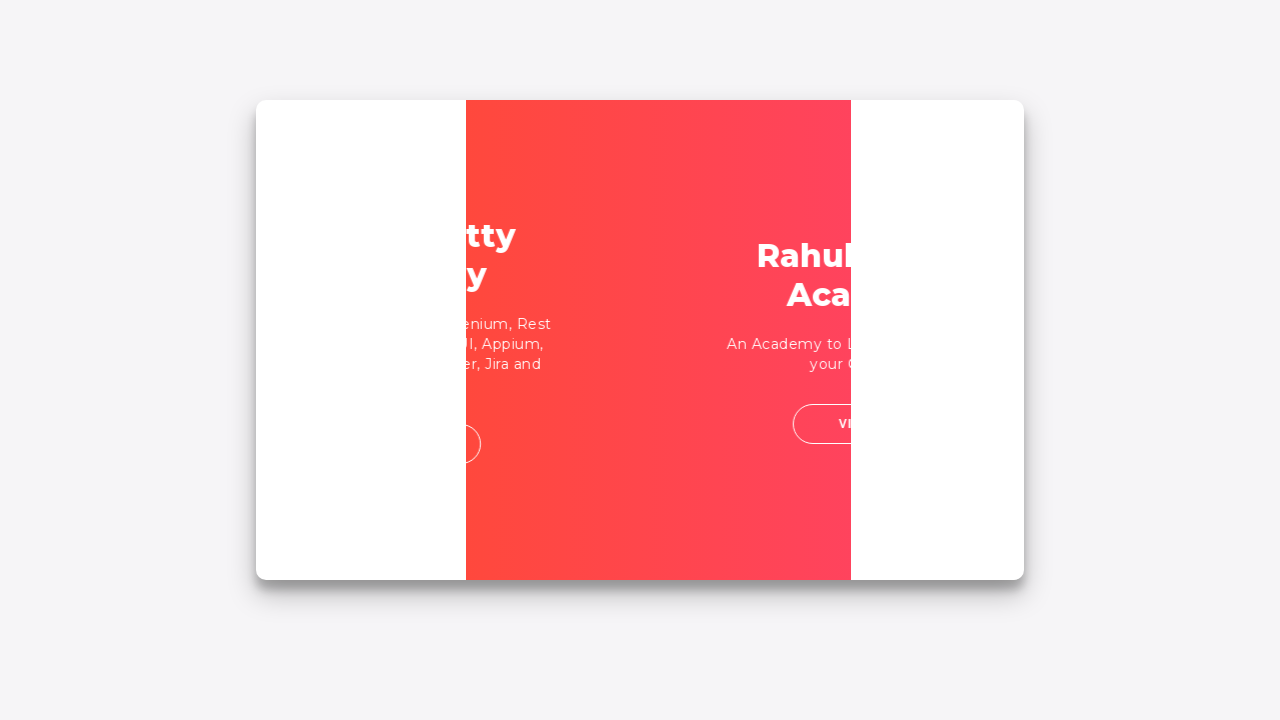

Filled in name field with 'NewTestUser' on input[placeholder='Name']
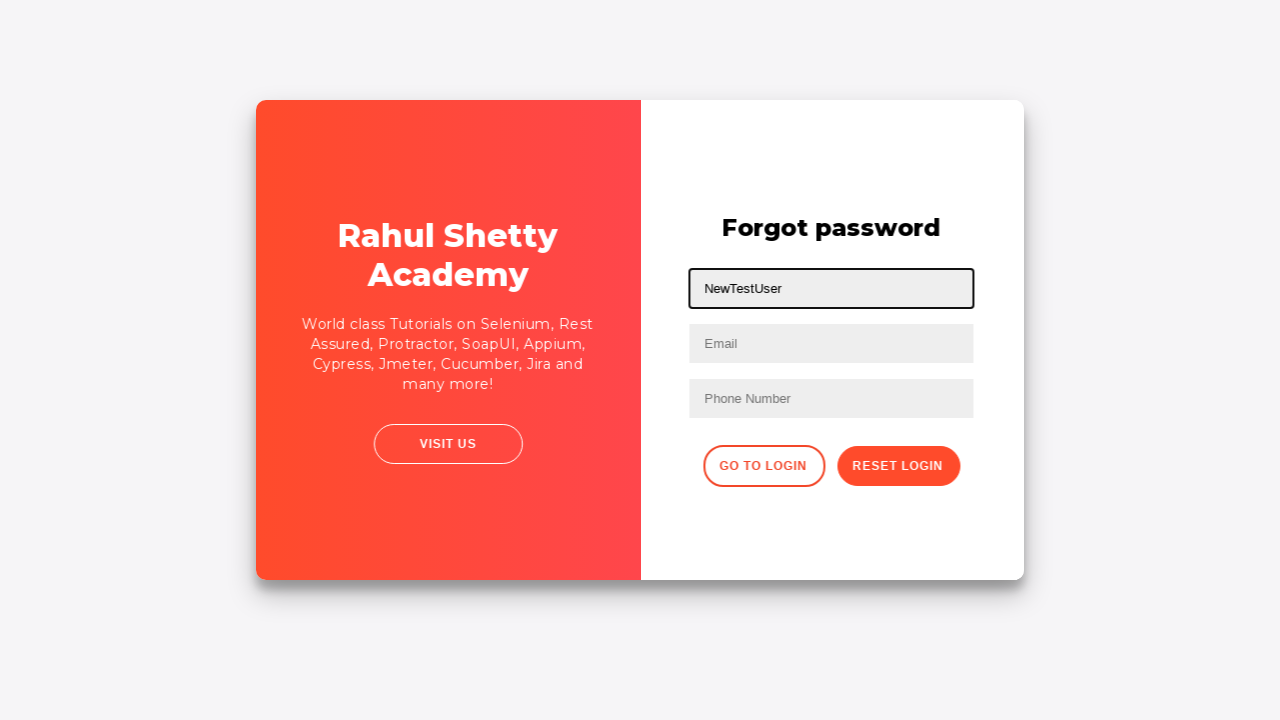

Filled in email field with 'newTestUser12345@test.test' on input[placeholder='Email']
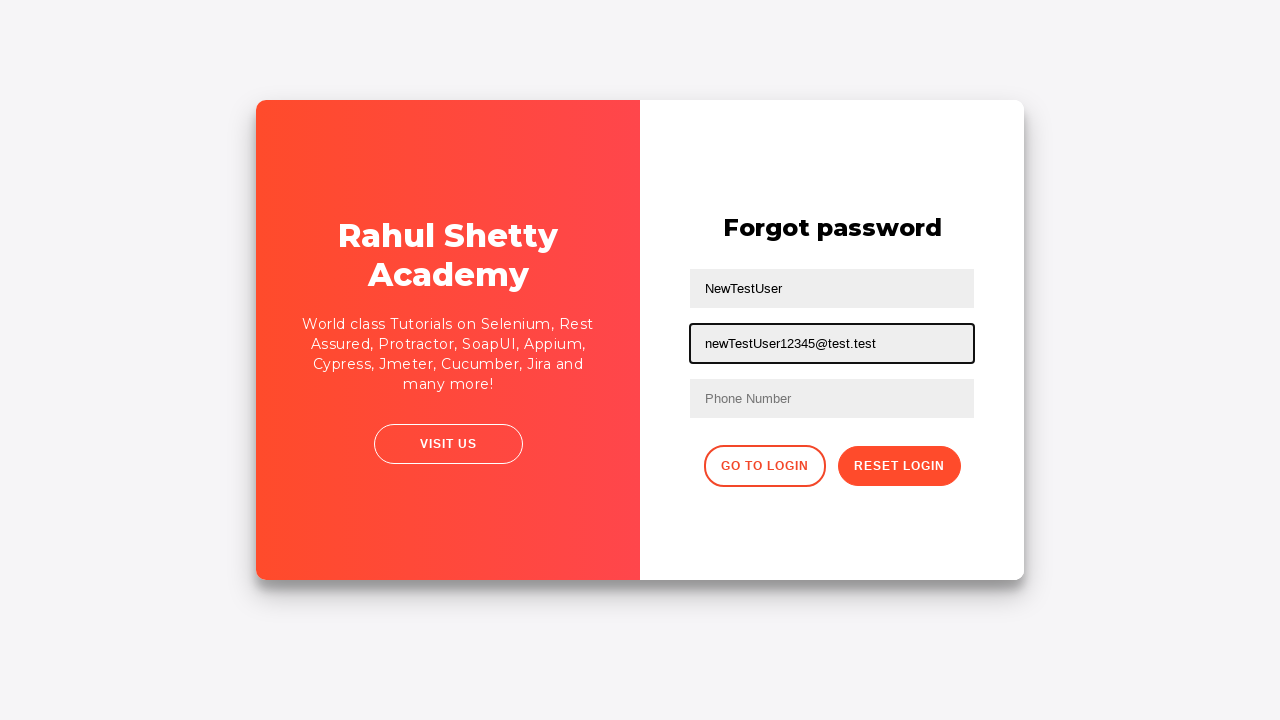

Filled in phone number field with '234-567-8901' on input[placeholder='Phone Number']
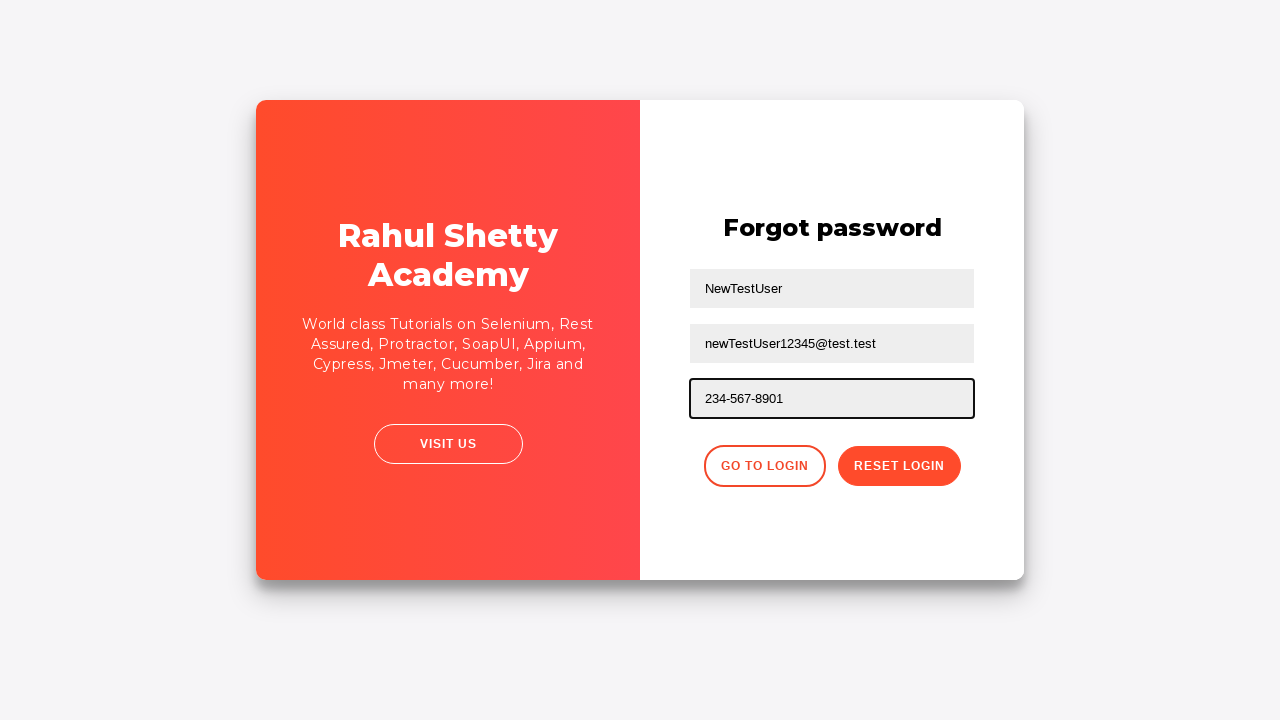

Clicked reset password button to submit form at (899, 466) on .reset-pwd-btn
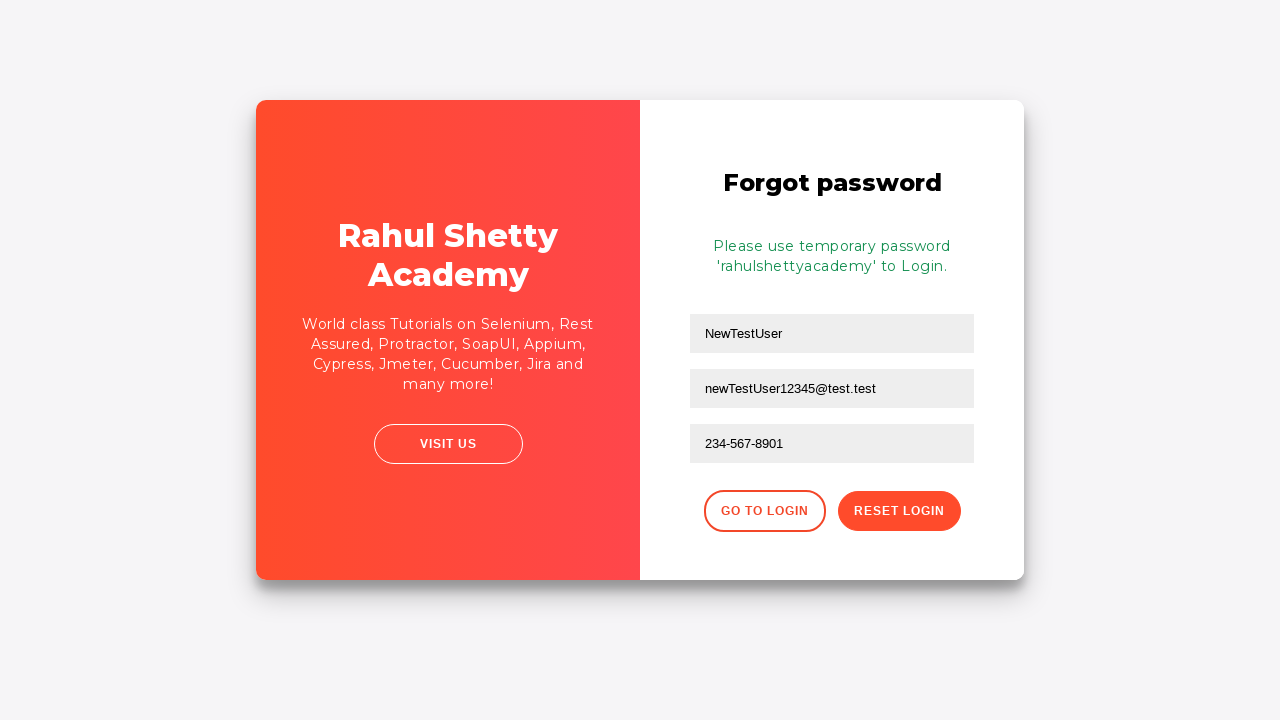

Confirmation message appeared indicating password reset was successful
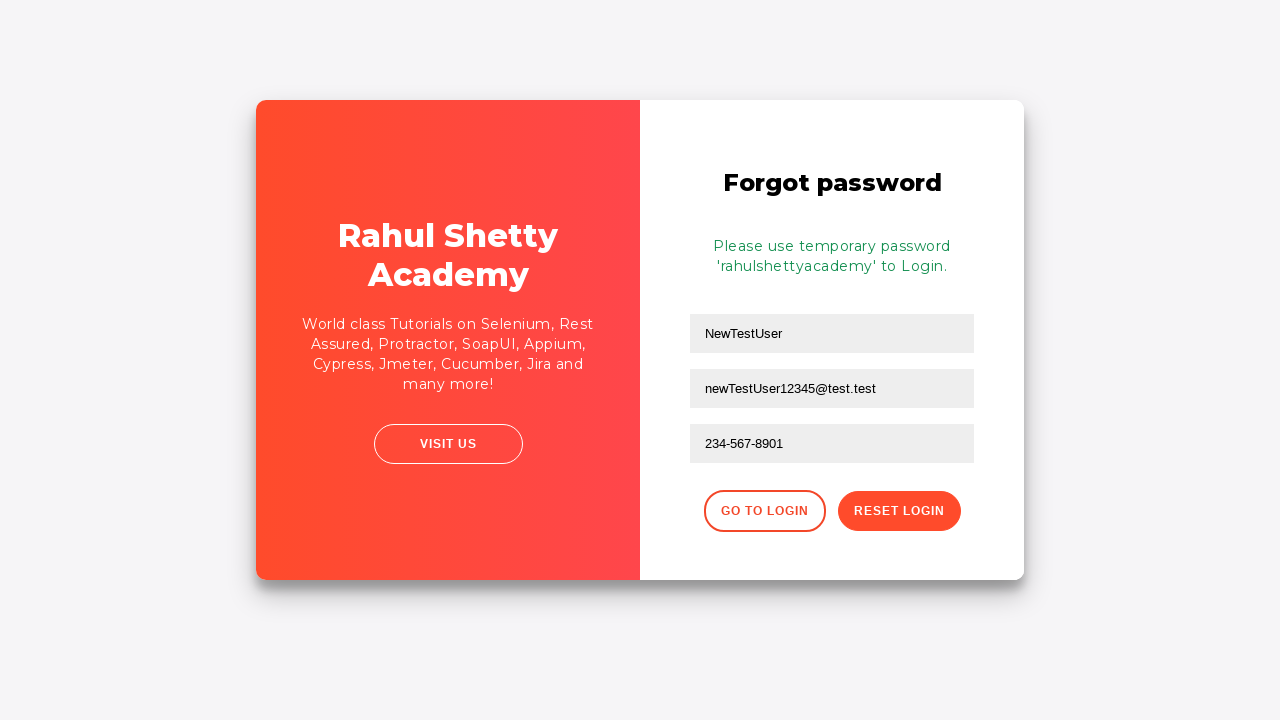

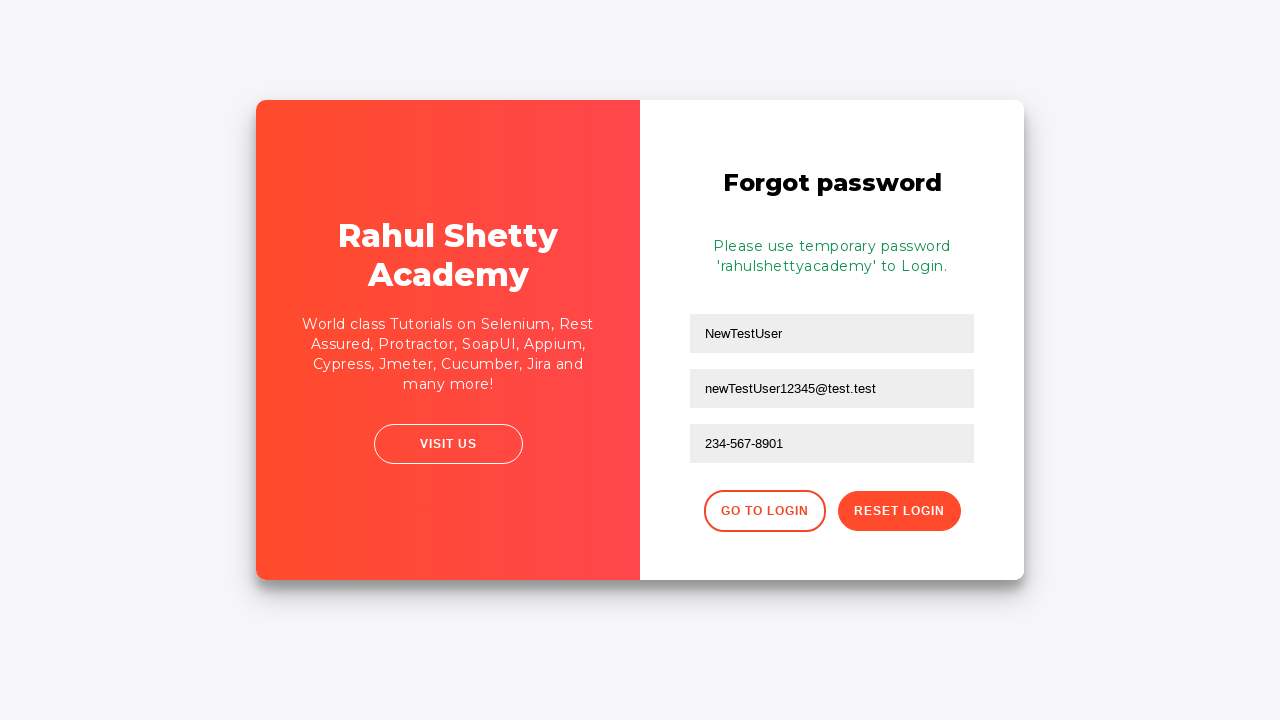